Tests file download functionality by clicking on a file link on a download page and verifying the download initiates

Starting URL: https://the-internet.herokuapp.com/download

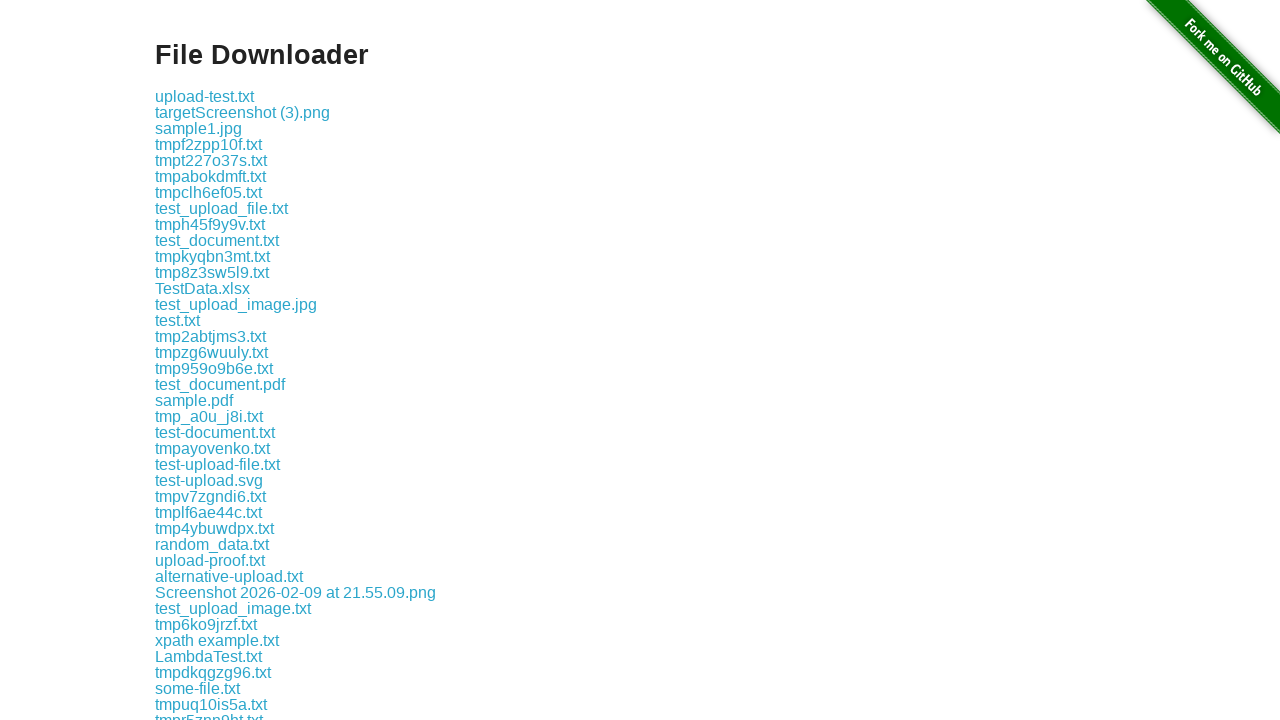

Clicked on file link 'some-file.txt' to initiate download at (198, 688) on a:has-text('some-file.txt')
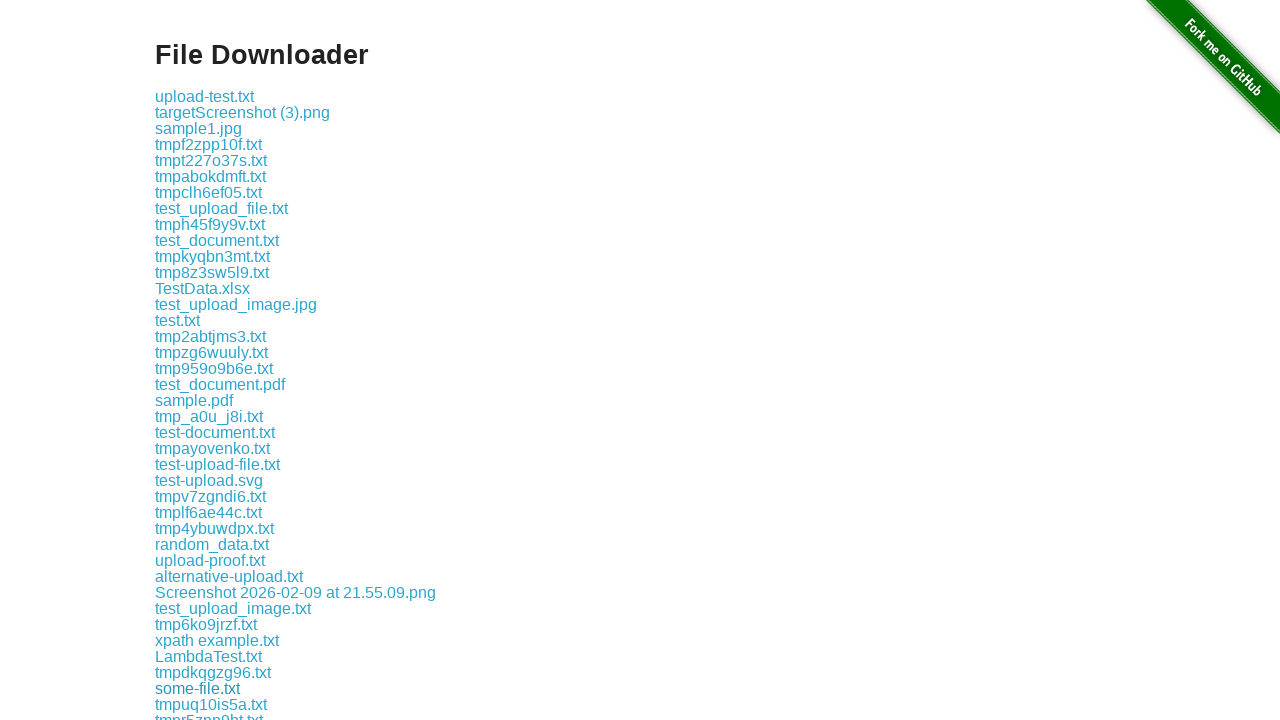

Waited 2 seconds for download to start
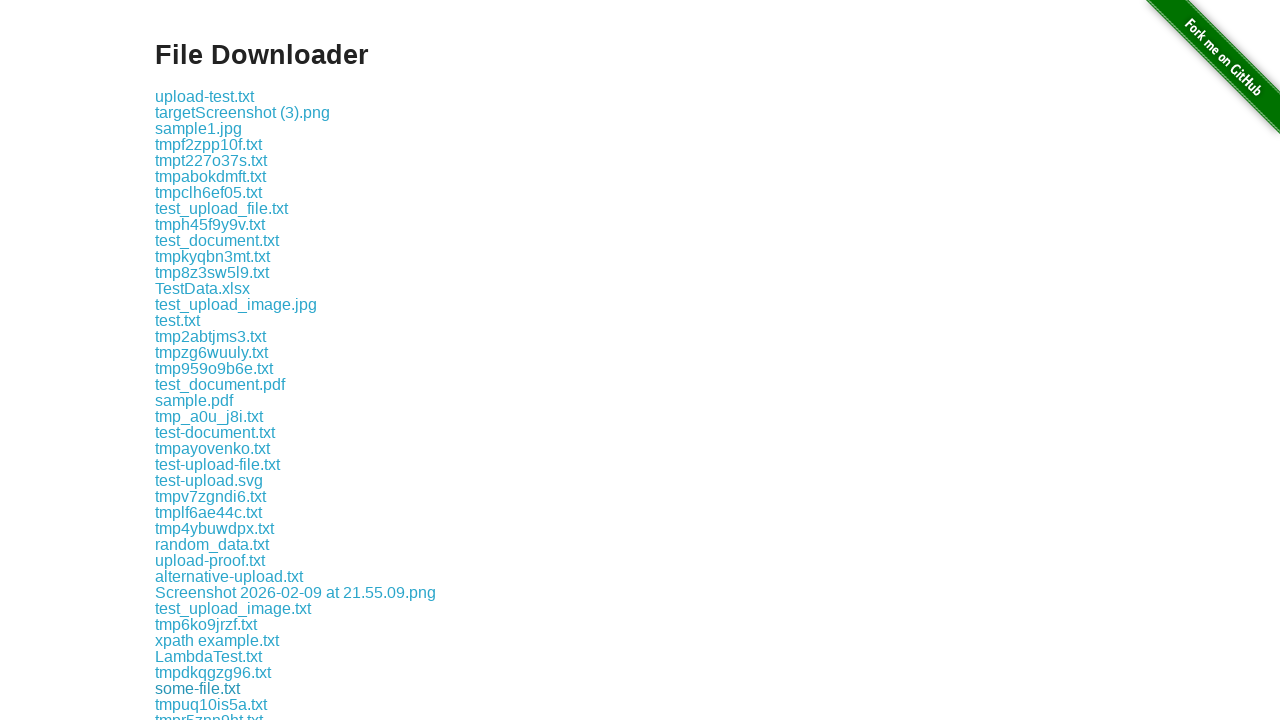

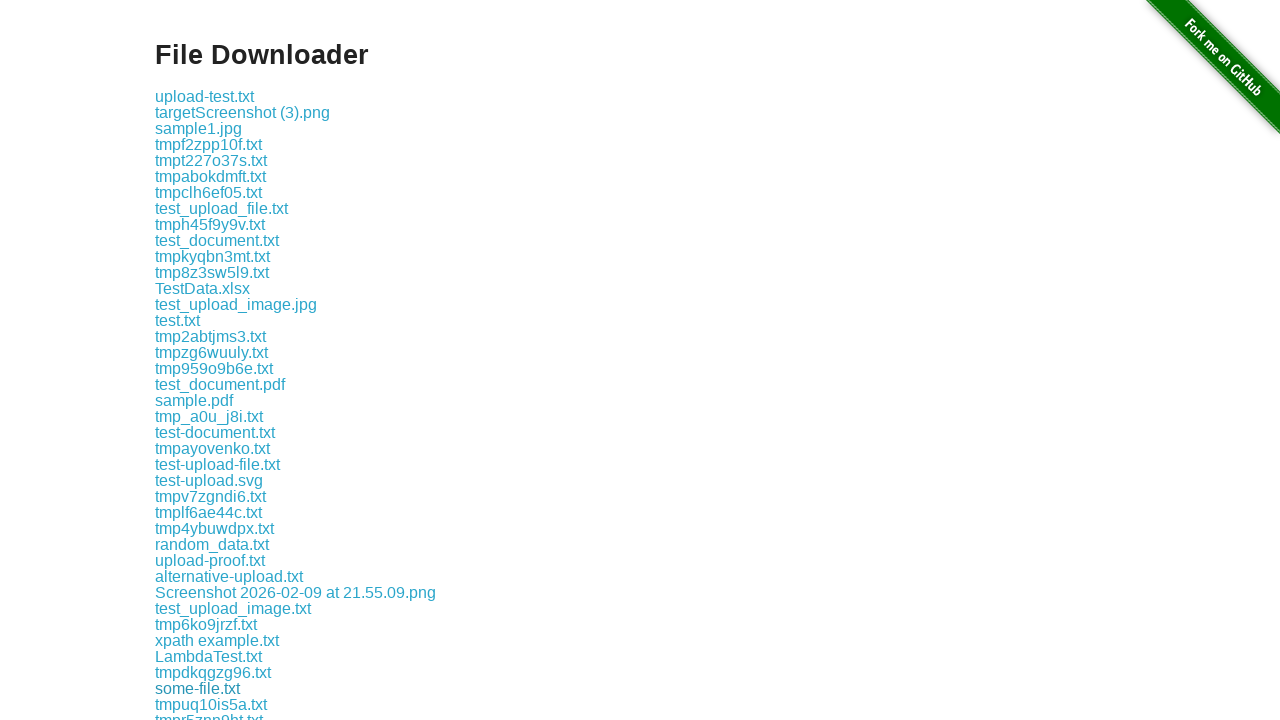